Tests clicking the "Get started" link on Playwright documentation and verifies the Installation heading appears

Starting URL: https://playwright.dev/

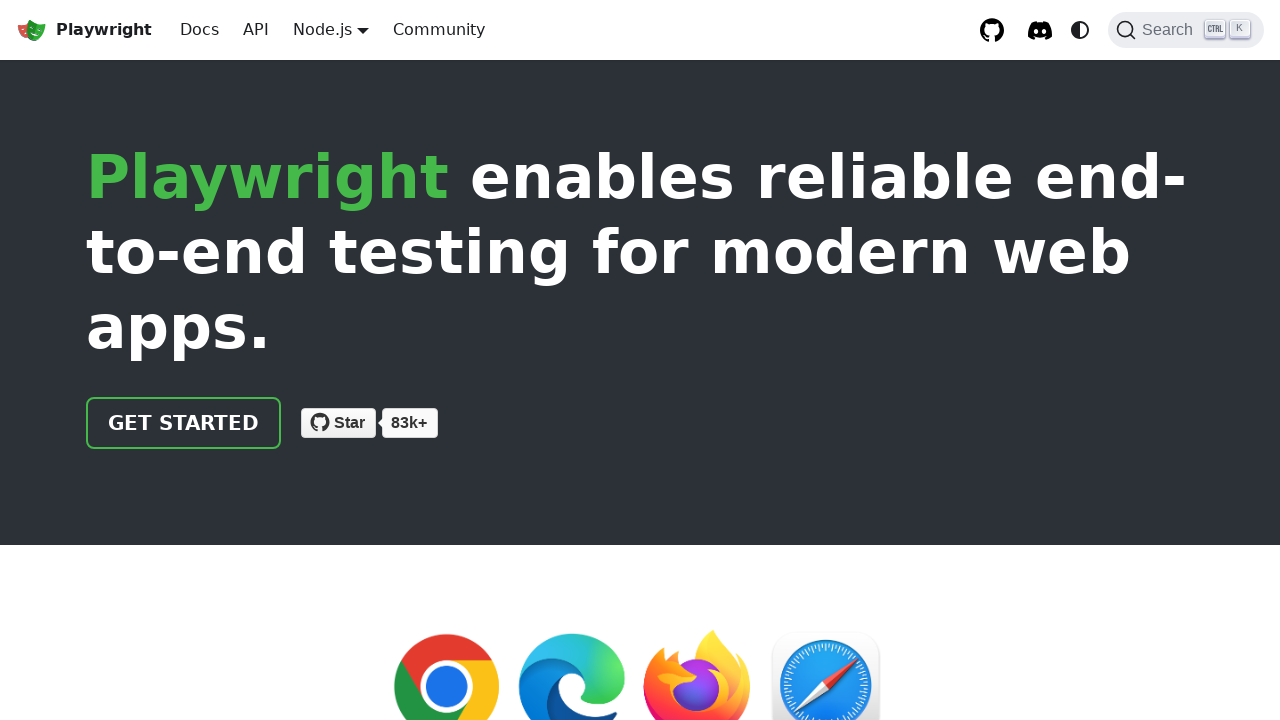

Clicked the 'Get started' link on Playwright documentation at (184, 423) on internal:role=link[name="Get started"i]
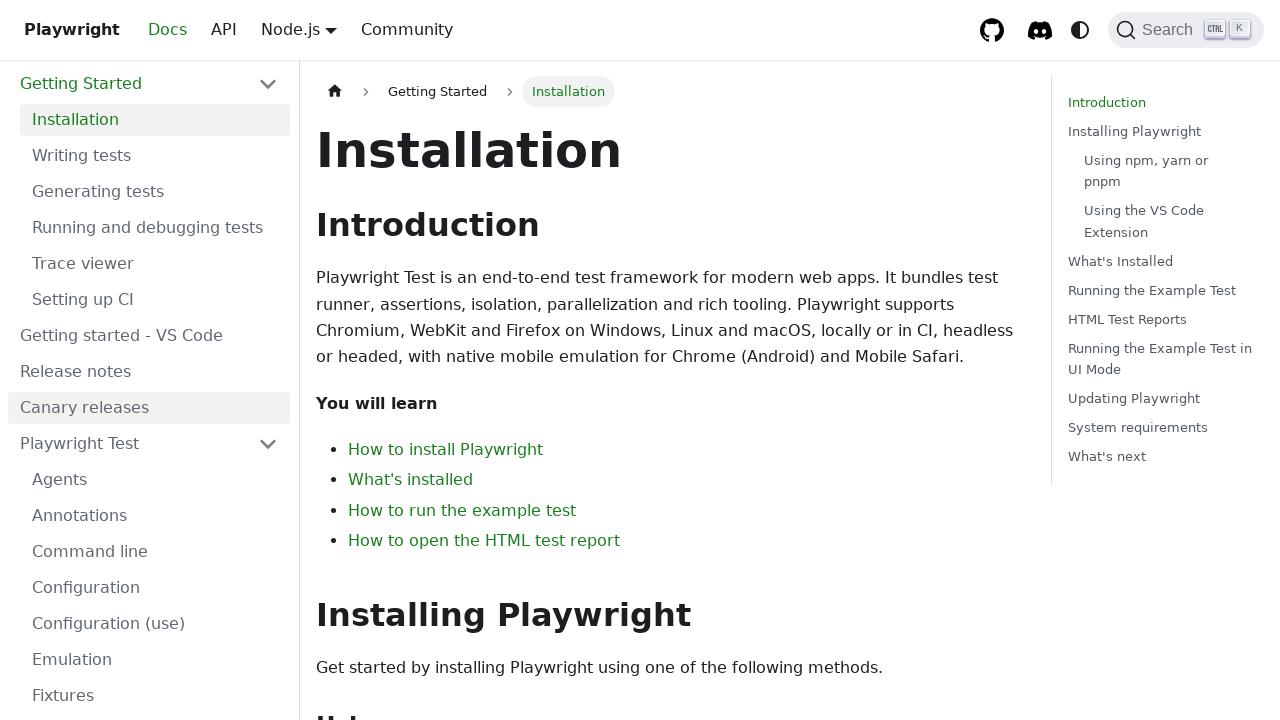

Verified that the Installation heading is visible
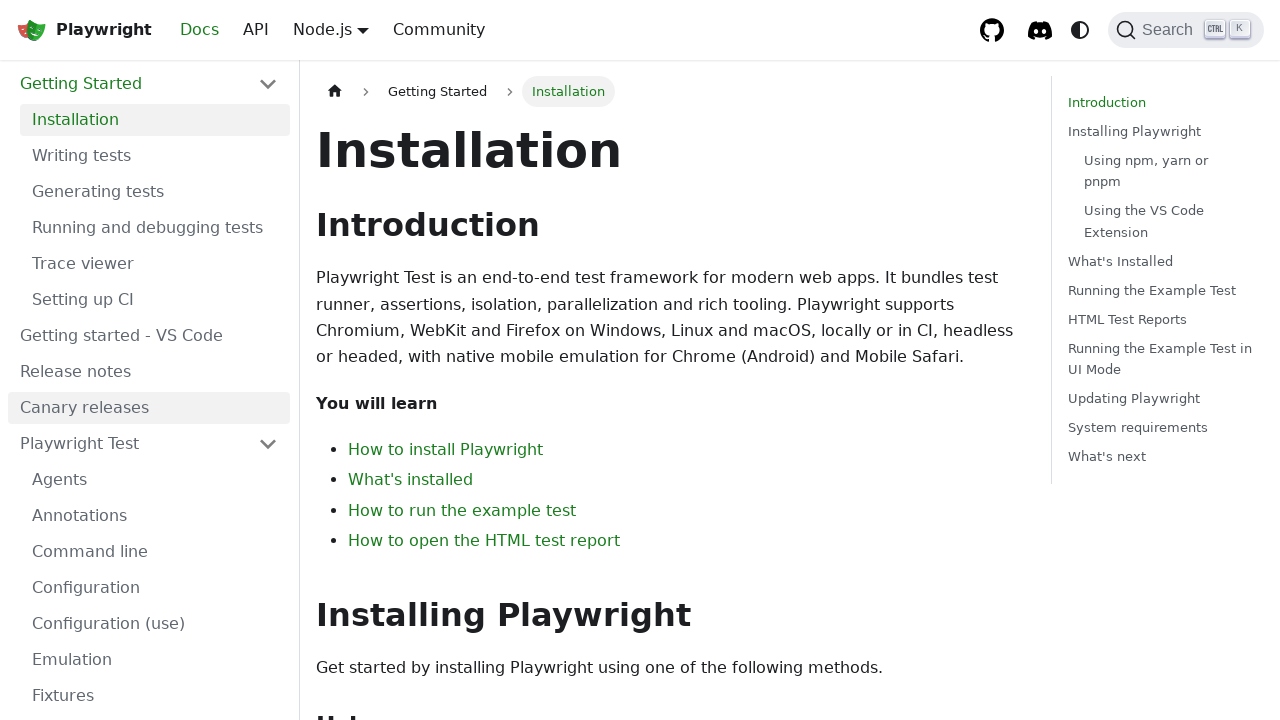

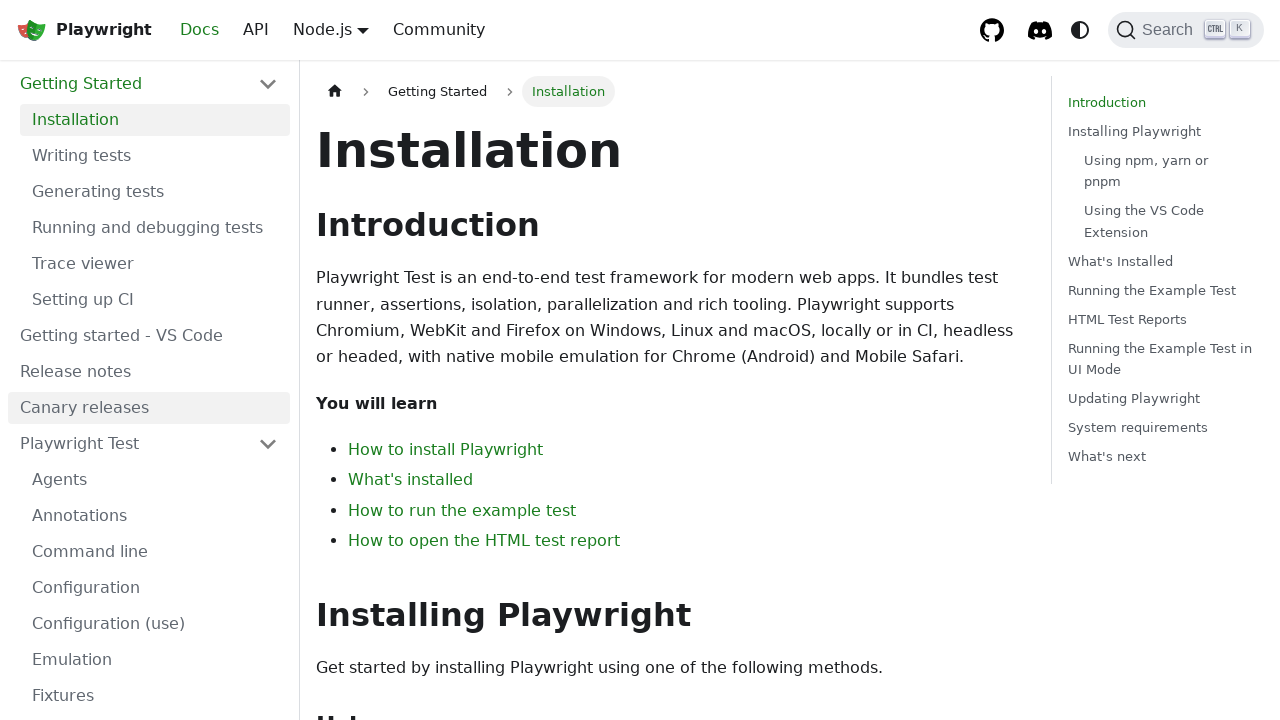